Tests opening a new browser window using Selenium 4's newWindow feature, navigates to a second page in the new window, and verifies that two windows are open.

Starting URL: http://the-internet.herokuapp.com/windows

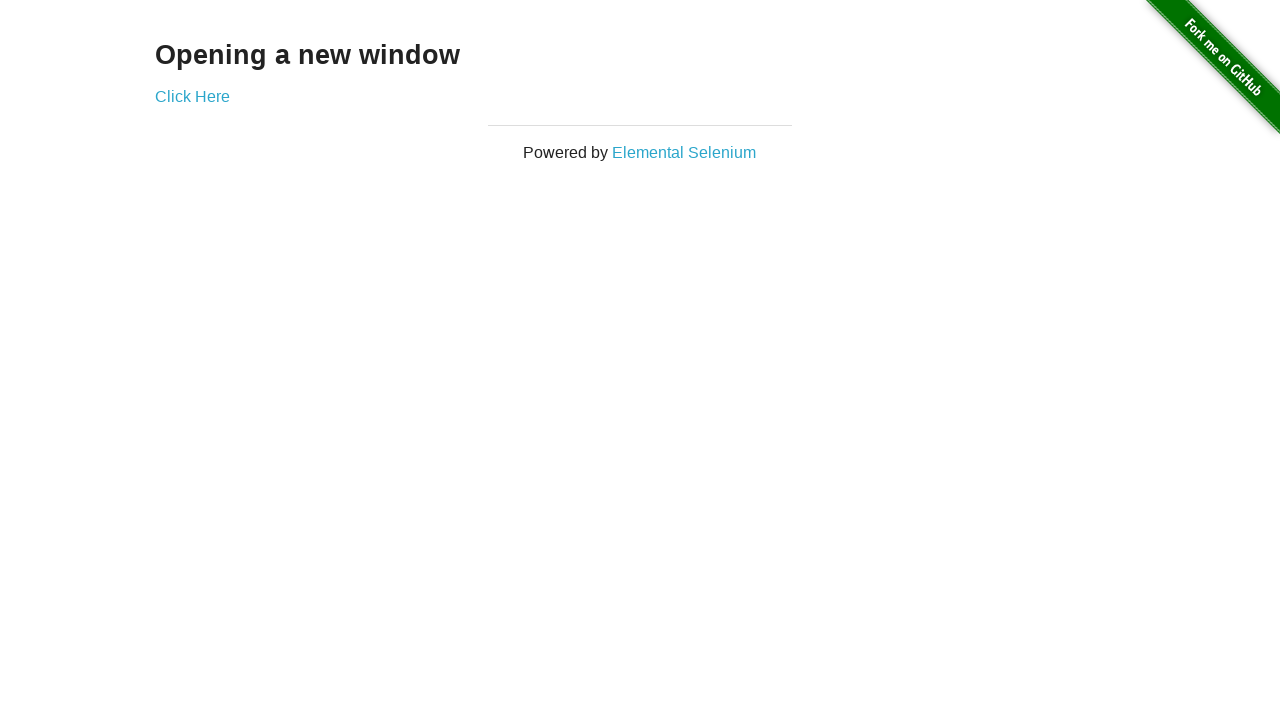

Opened a new browser window/page
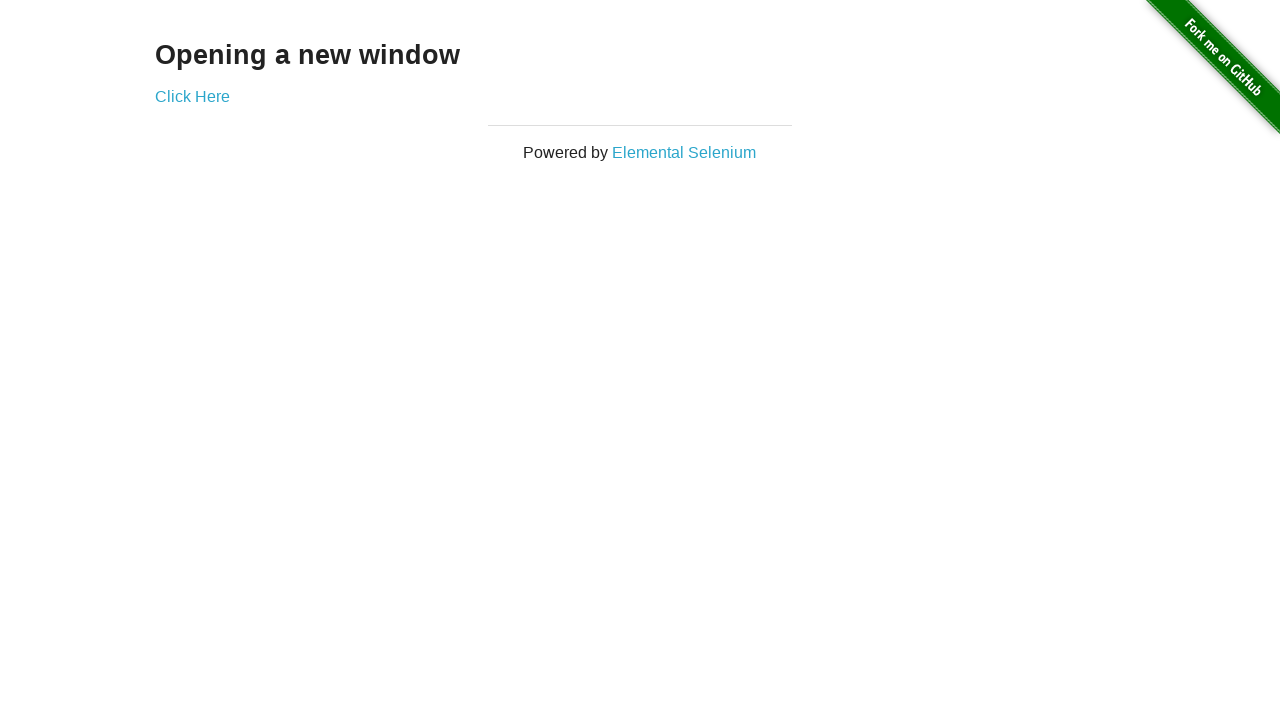

Navigated new window to typos page
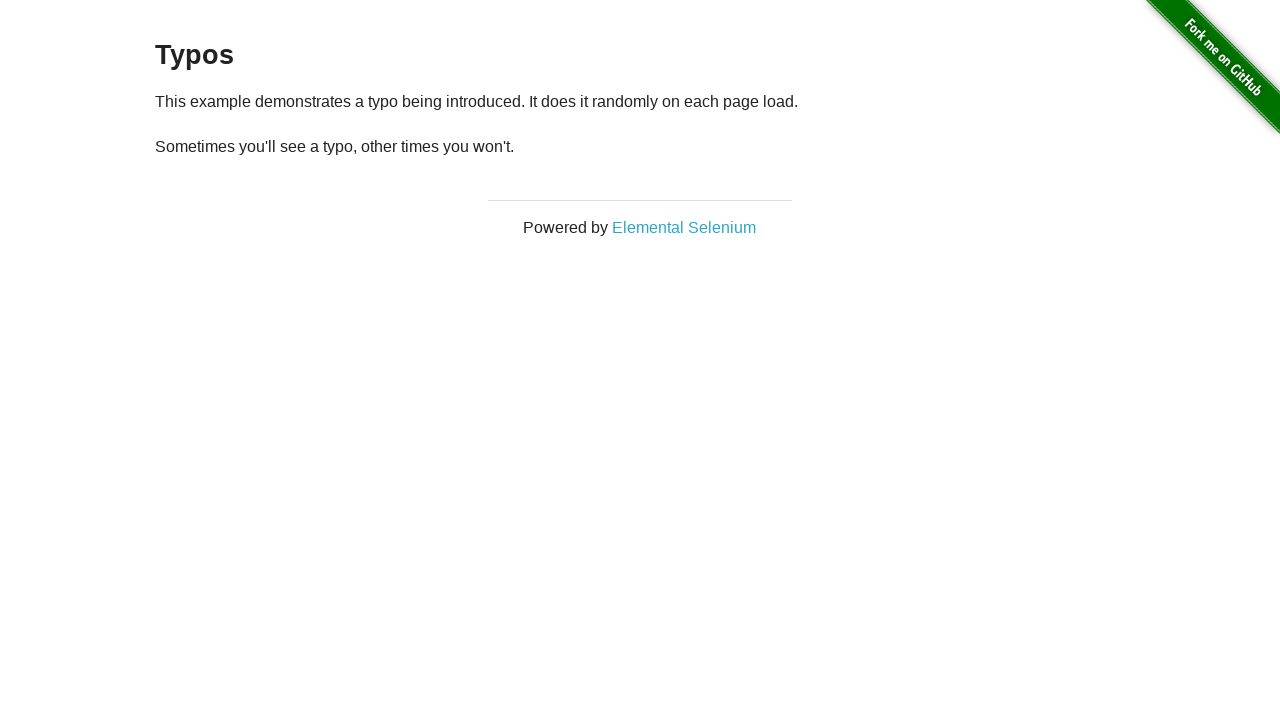

Waited for new page to finish loading
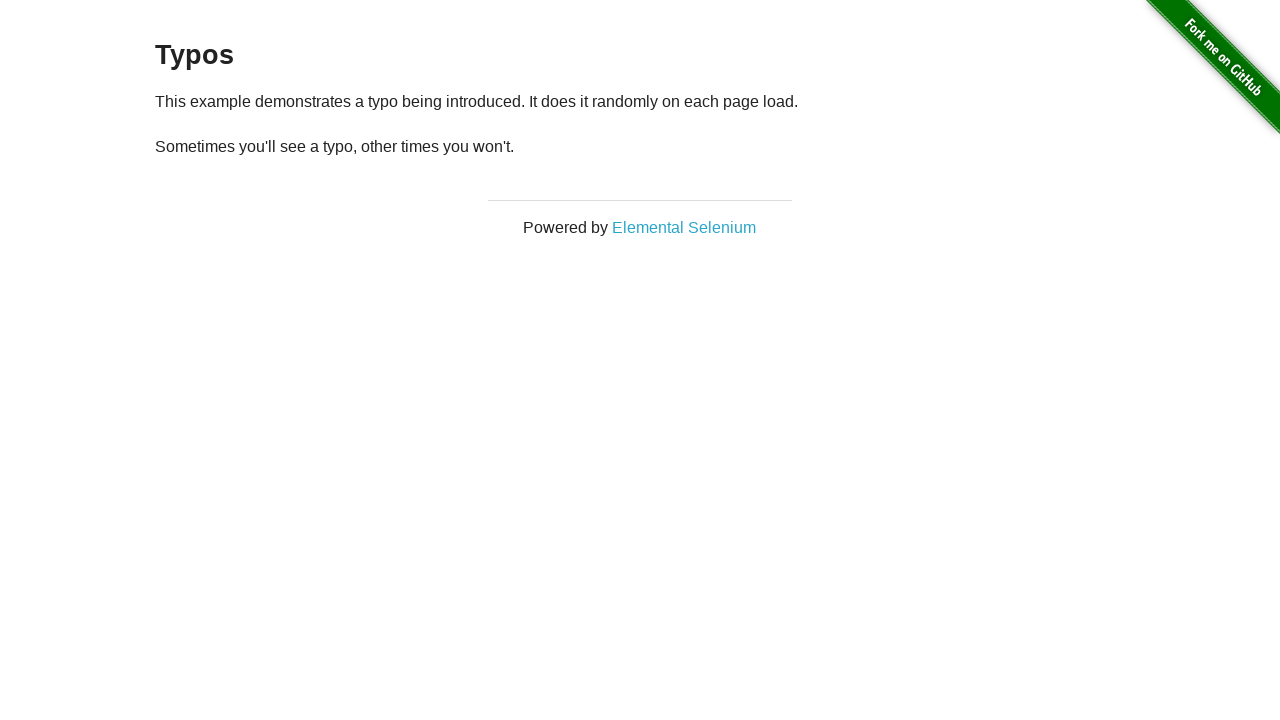

Verified that 2 windows are open
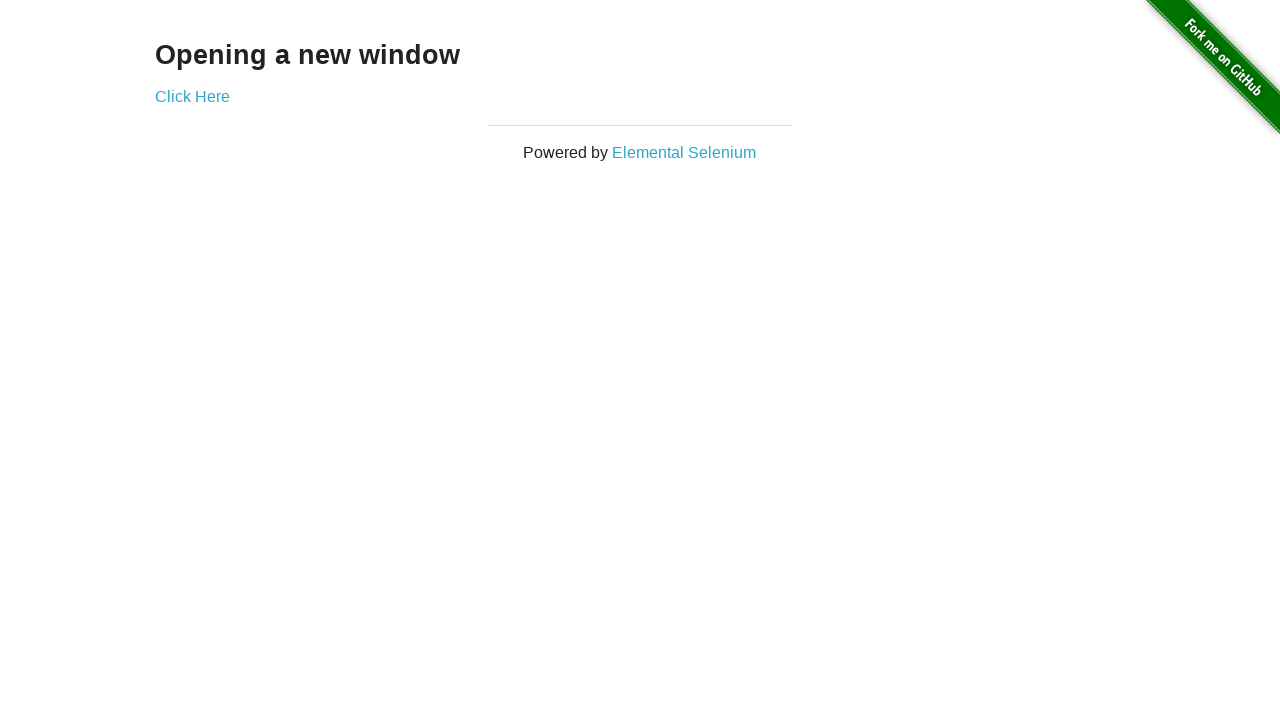

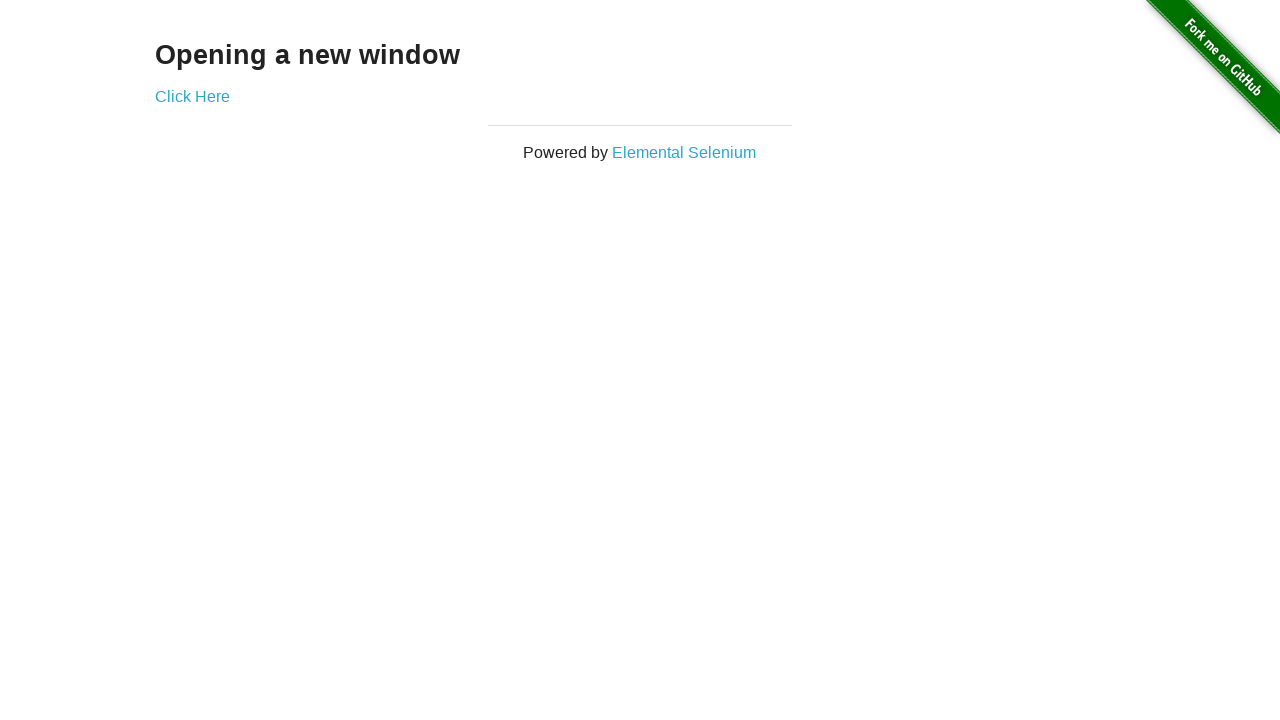